Navigates to Tesla's homepage and verifies that the Solar Panels header element is displayed on the page.

Starting URL: https://www.tesla.com/

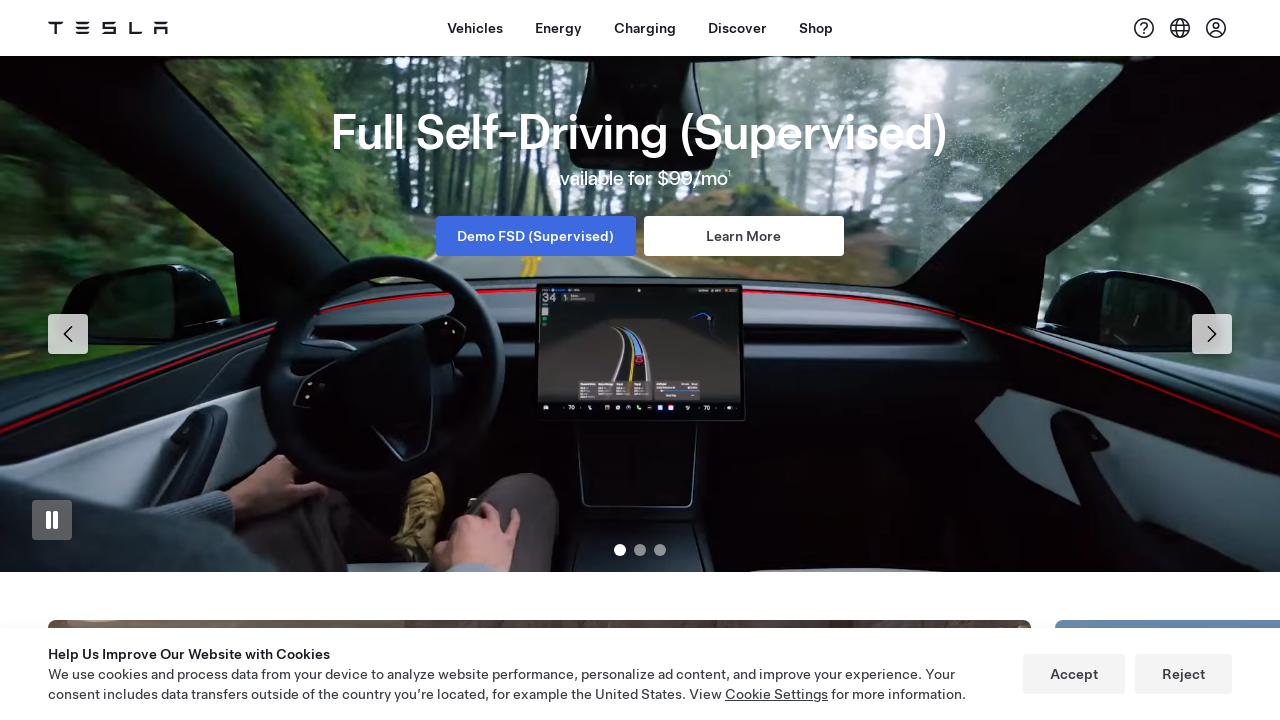

Navigated to Tesla homepage
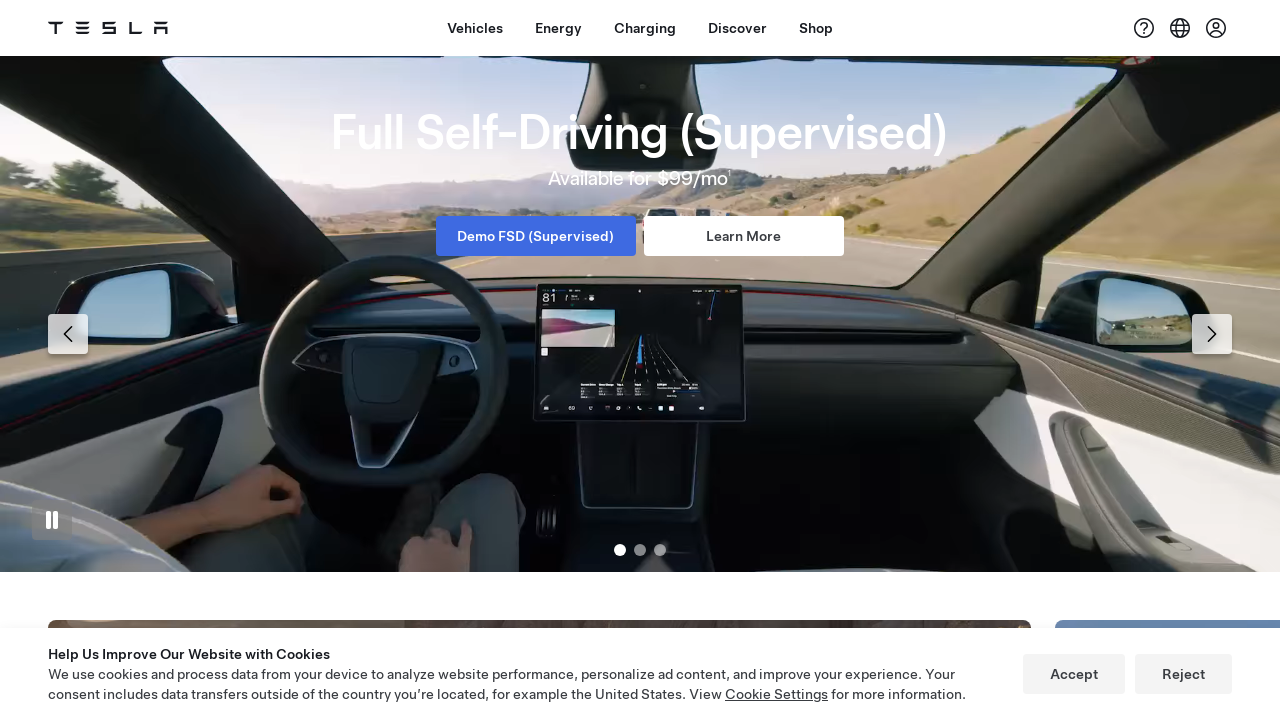

Located Solar Panels header element via XPath
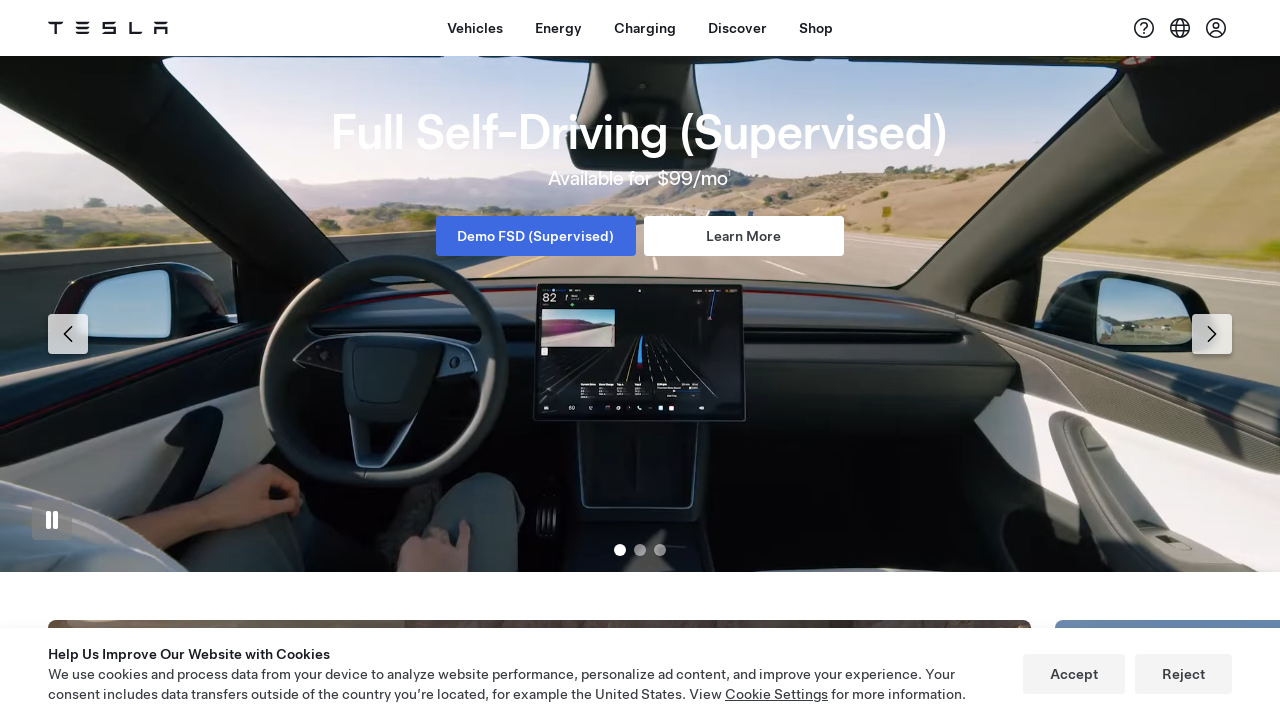

Solar Panels header element became visible
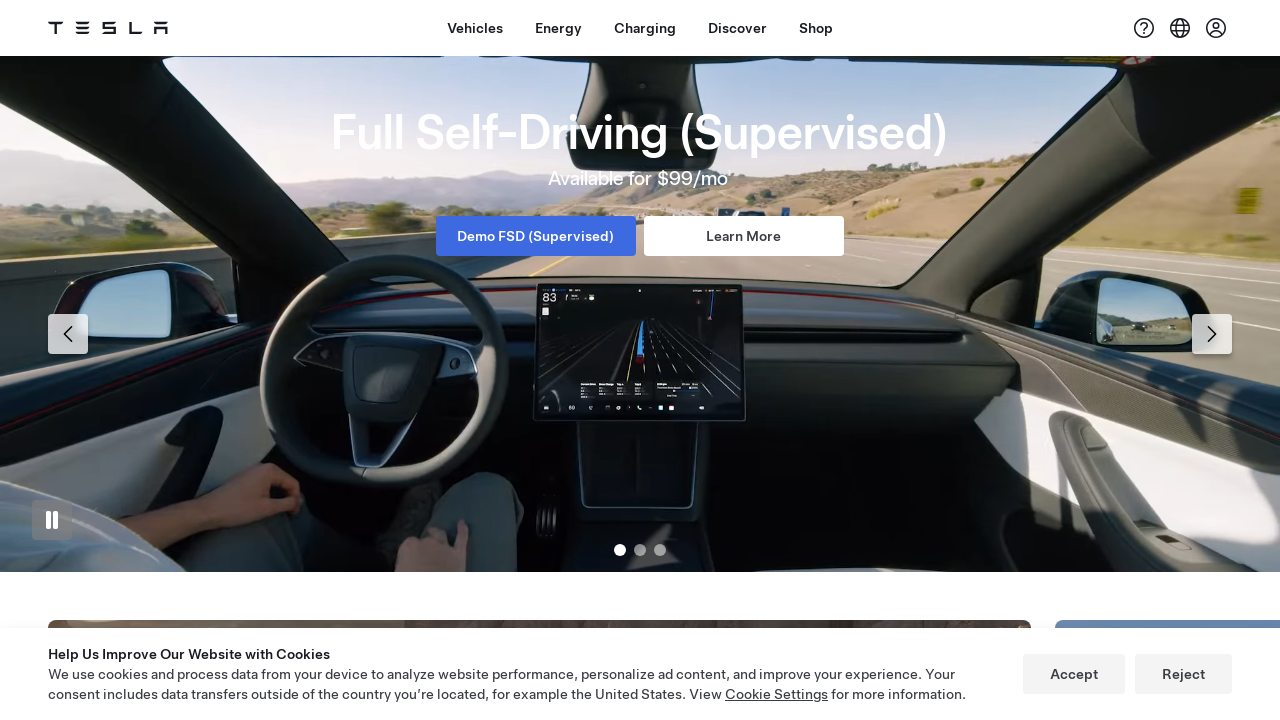

Verified Solar Panels header is_visible() state
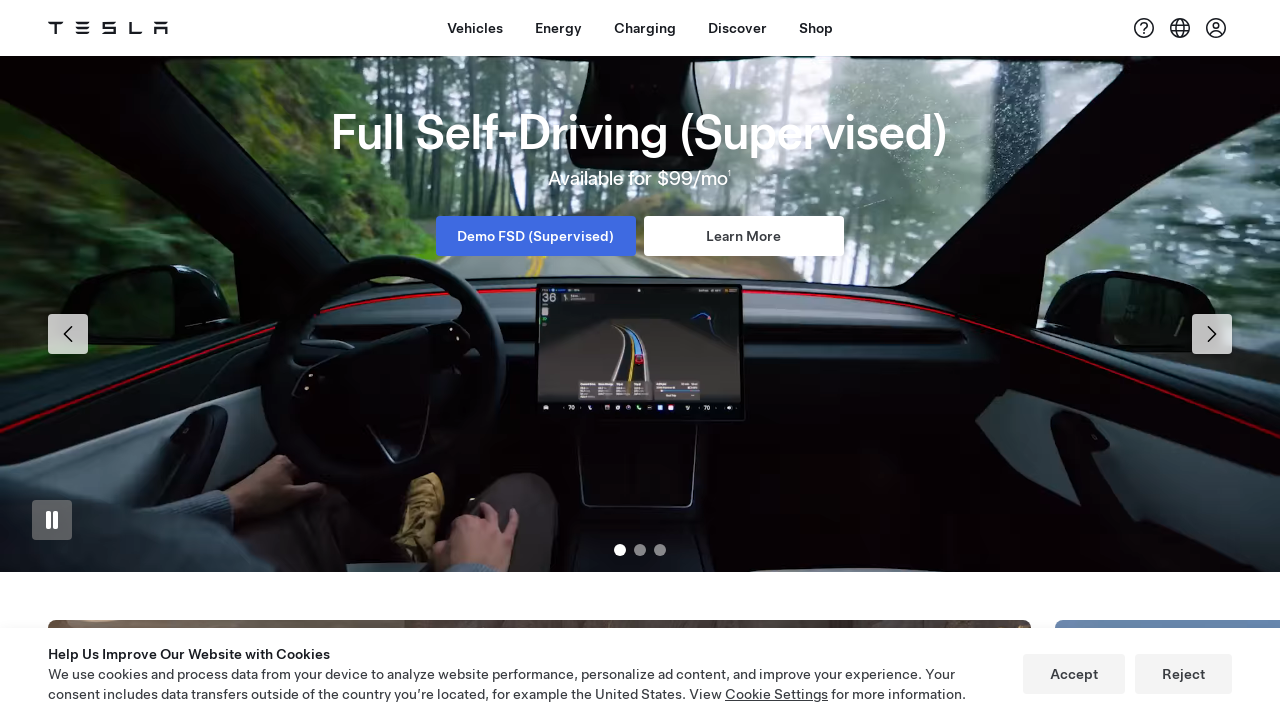

Assertion result: solarPanelHeader.isDisplayed() = True
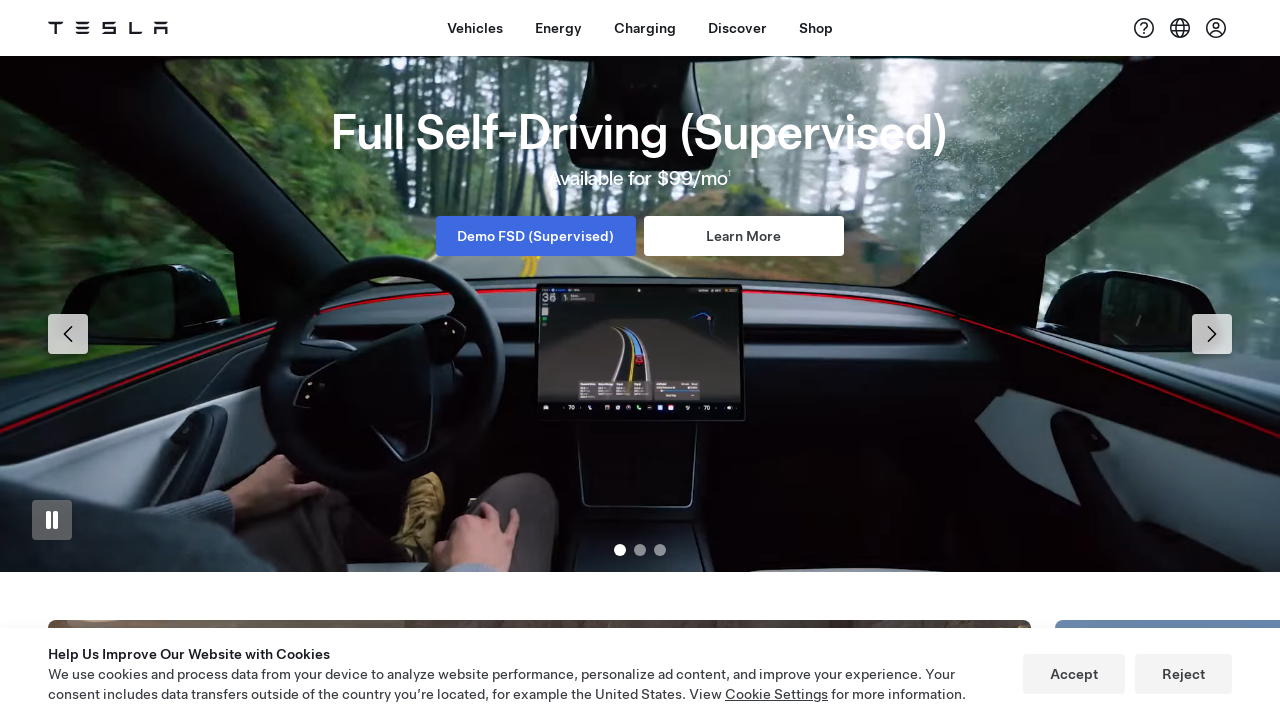

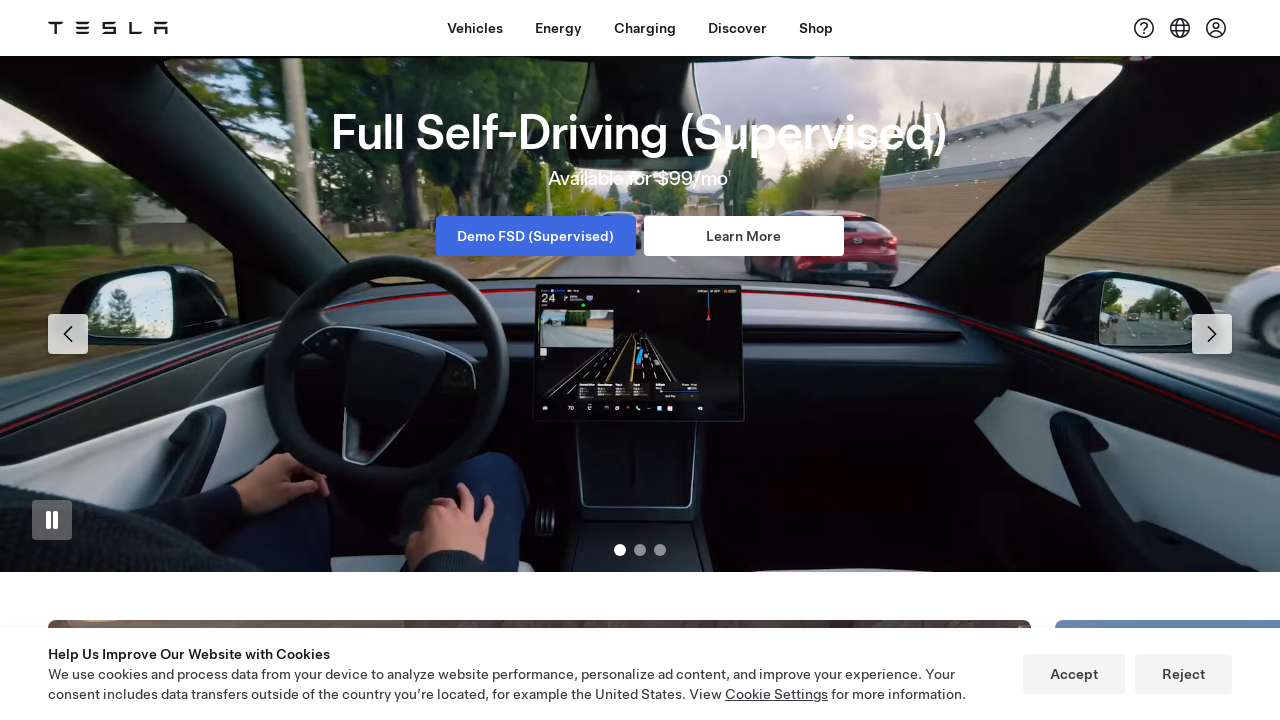